Tests page scrolling functionality by scrolling down 300 pixels and then scrolling back up 300 pixels using JavaScript execution

Starting URL: https://the-internet.herokuapp.com/

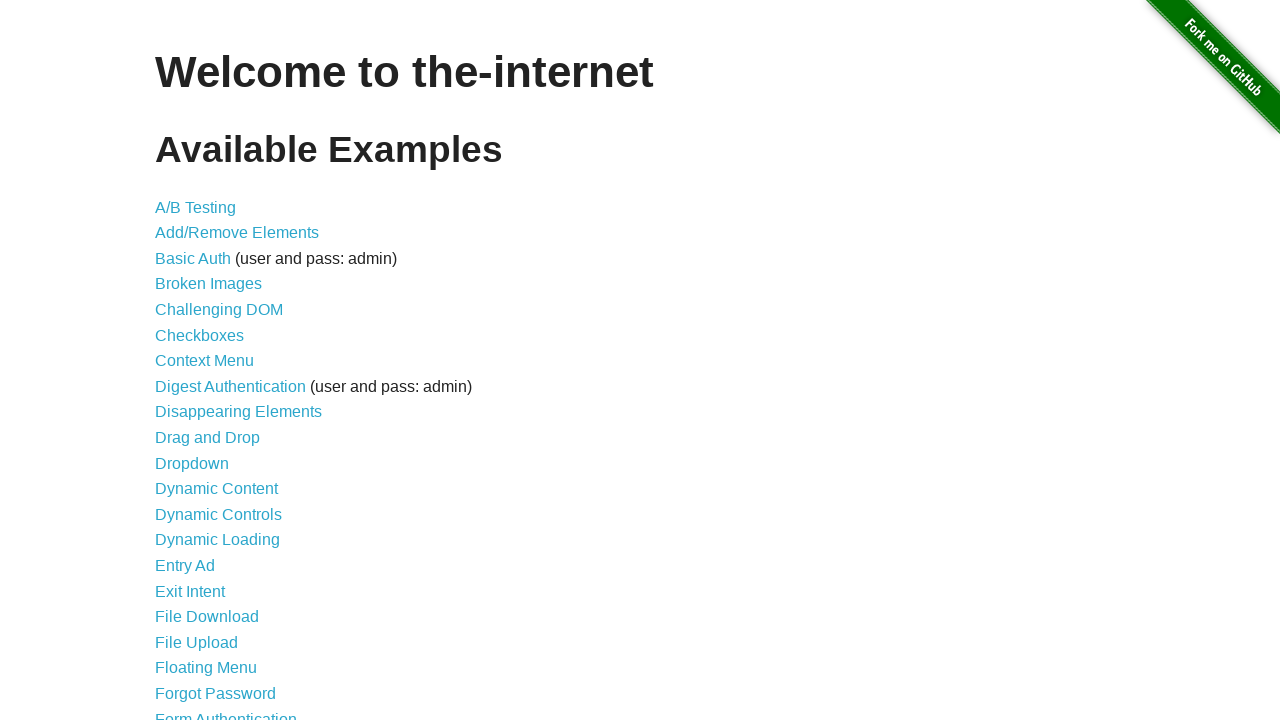

Scrolled down 300 pixels using JavaScript
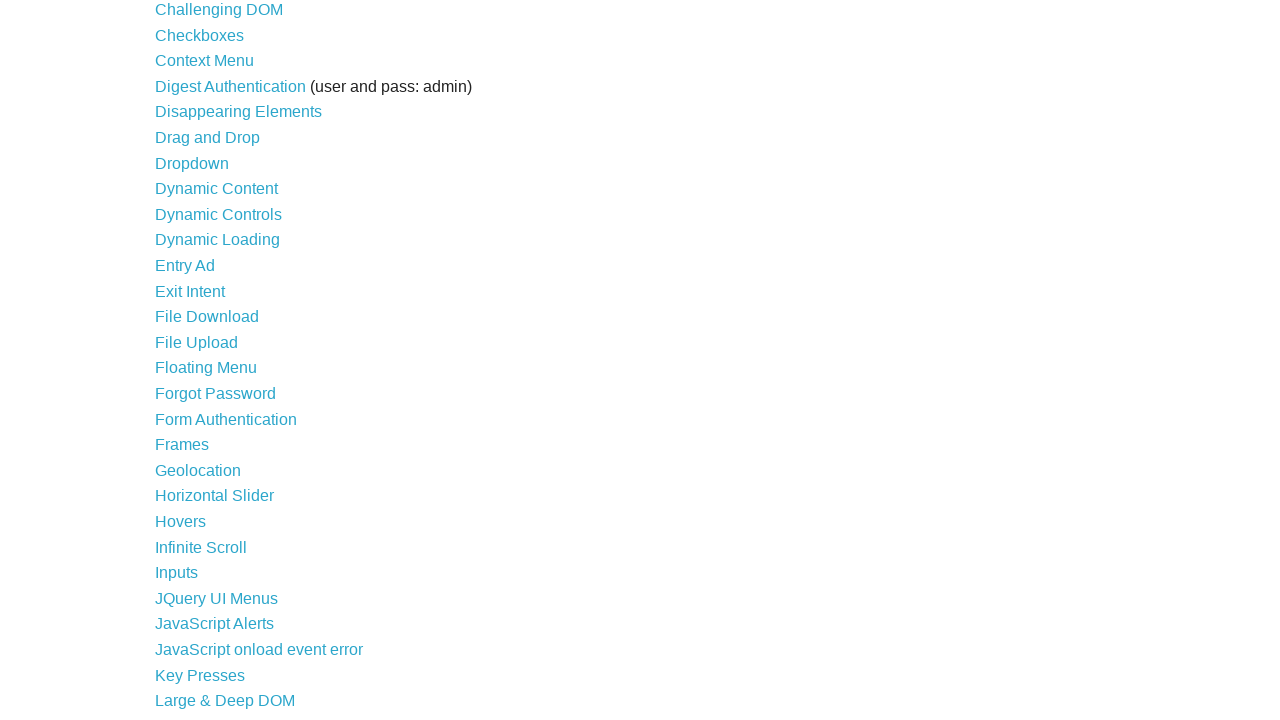

Waited 300ms to observe scroll
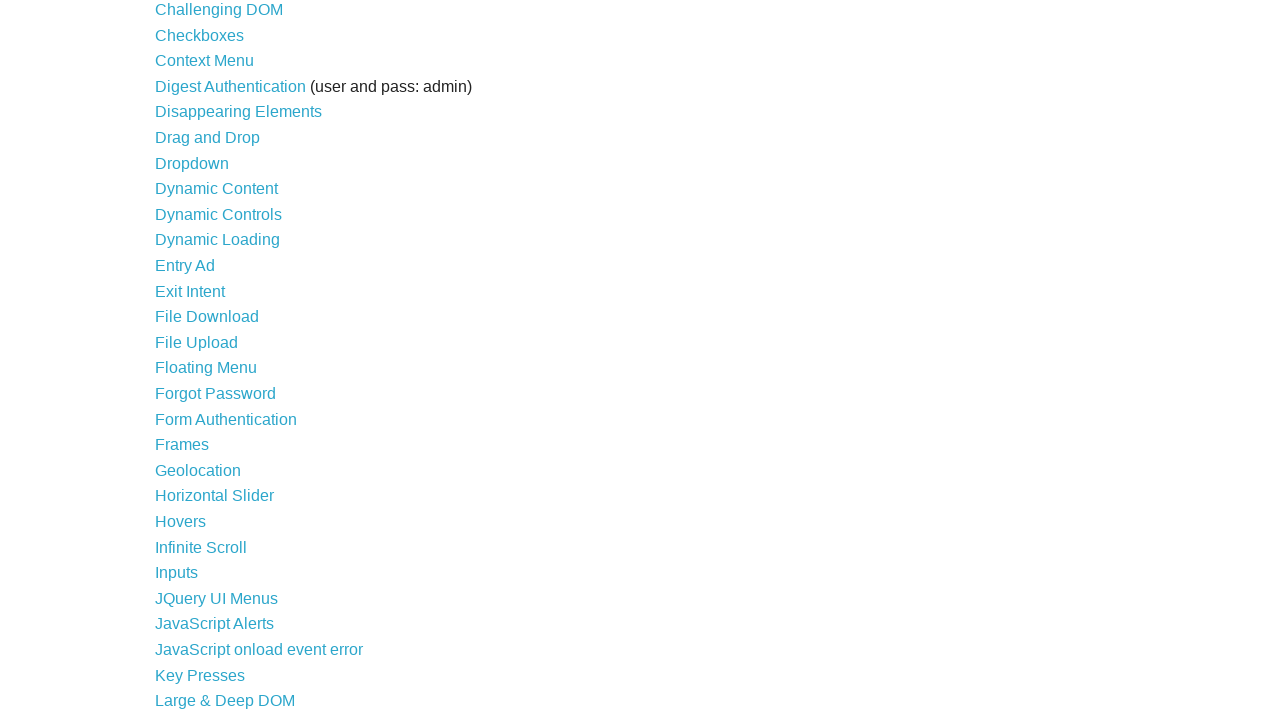

Scrolled back up 300 pixels using JavaScript
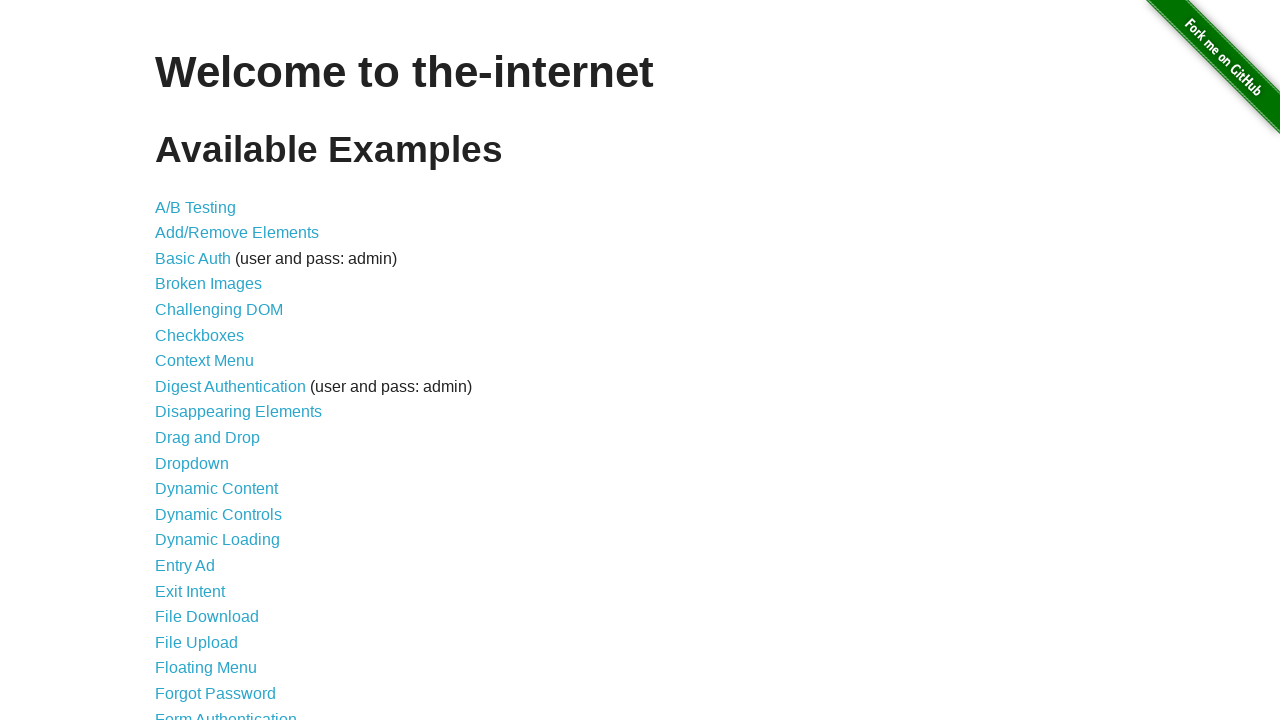

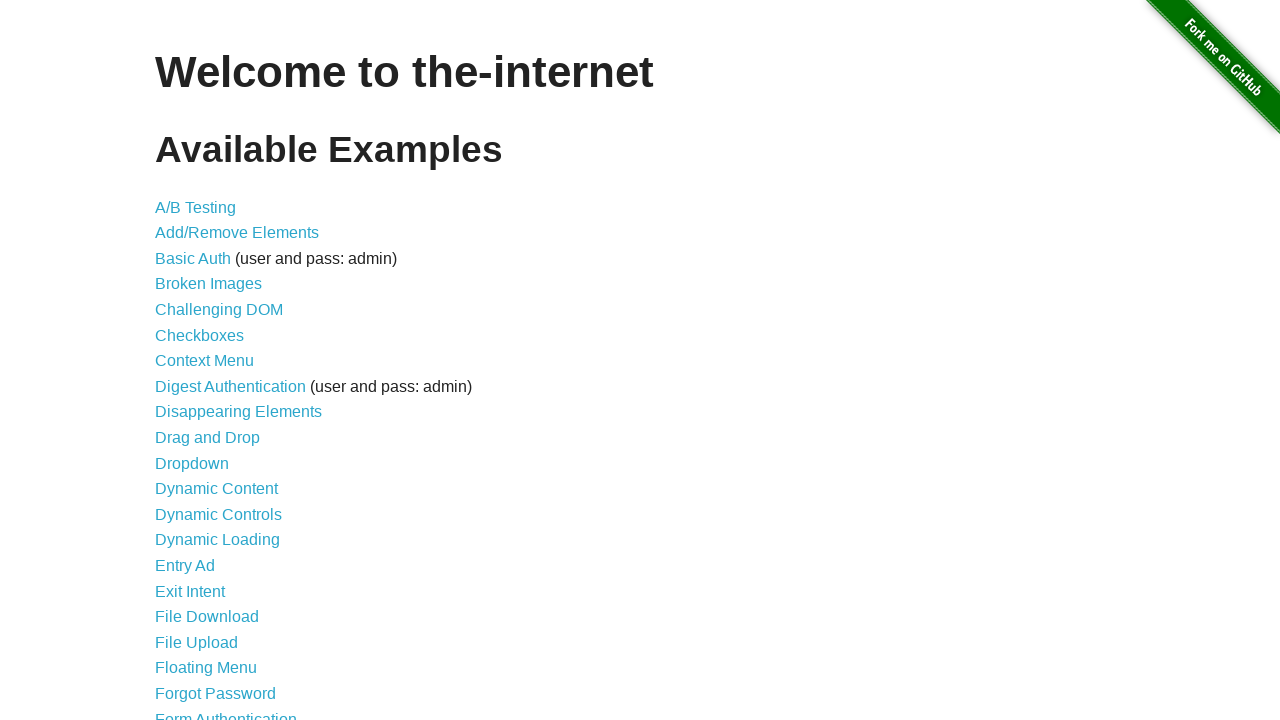